Tests drag and drop functionality within an iframe by dragging an element and dropping it onto a target area

Starting URL: https://jqueryui.com/droppable/

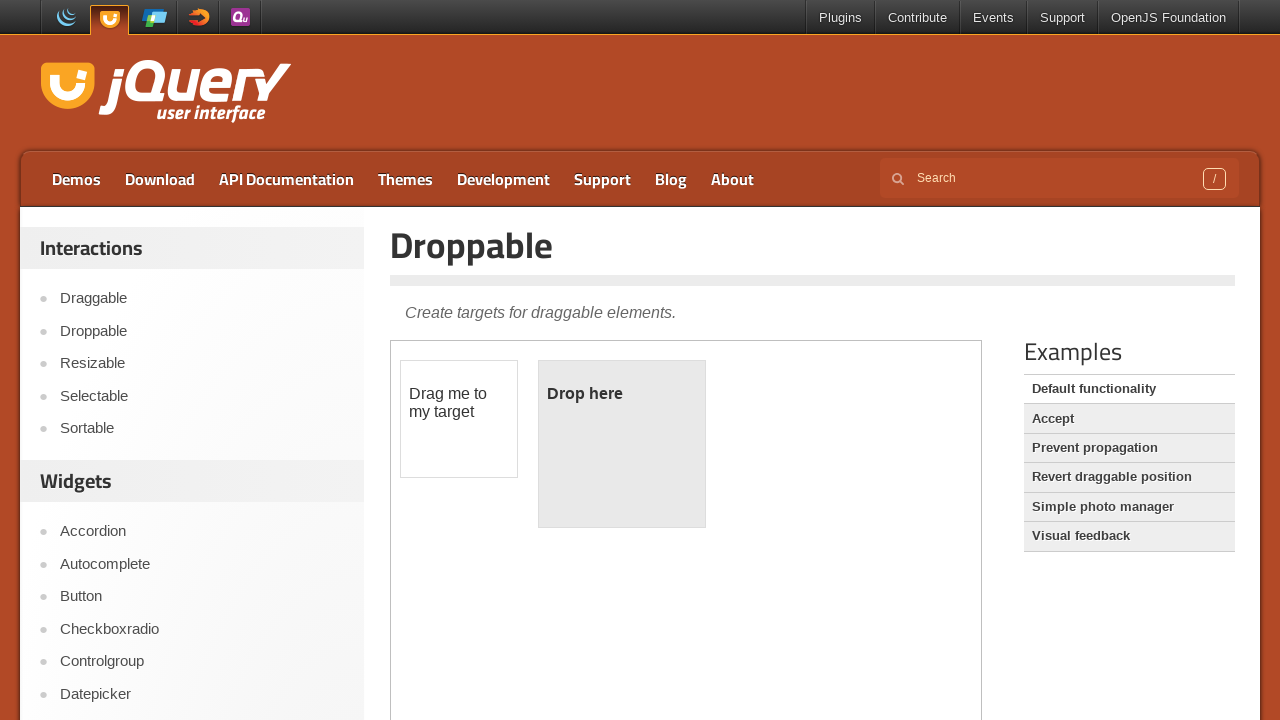

Located iframe containing drag and drop demo
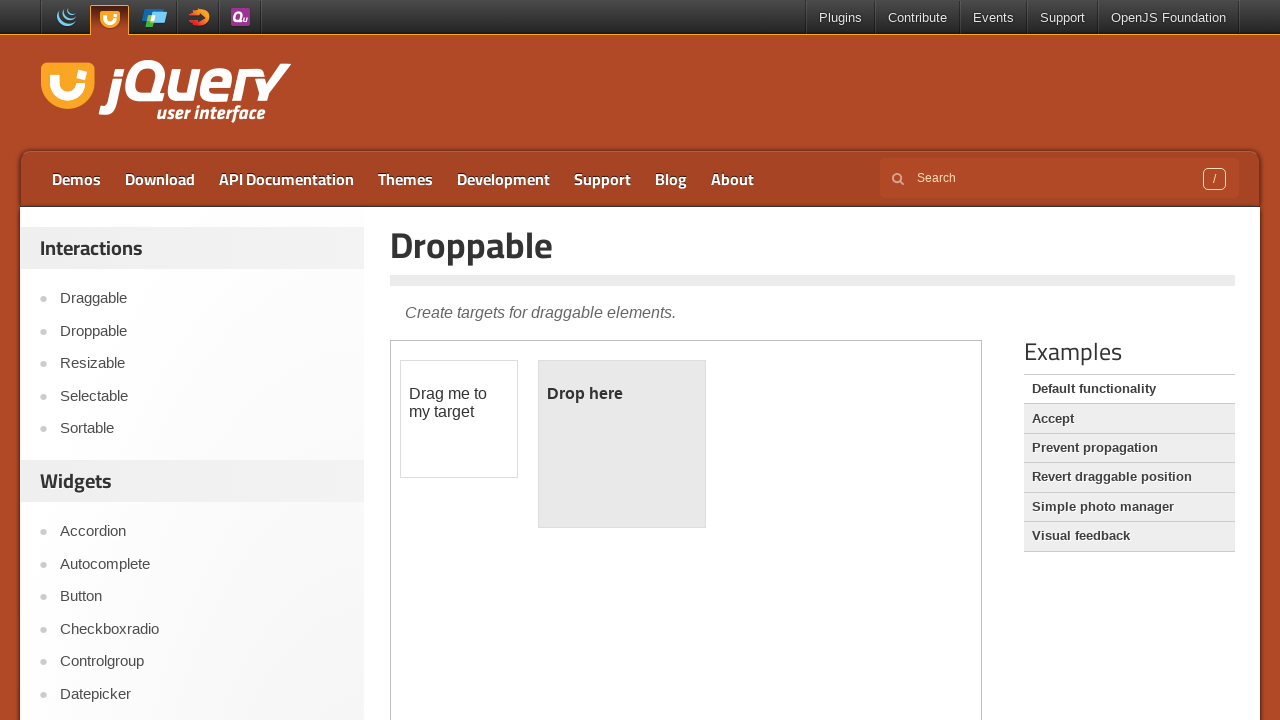

Located draggable element within iframe
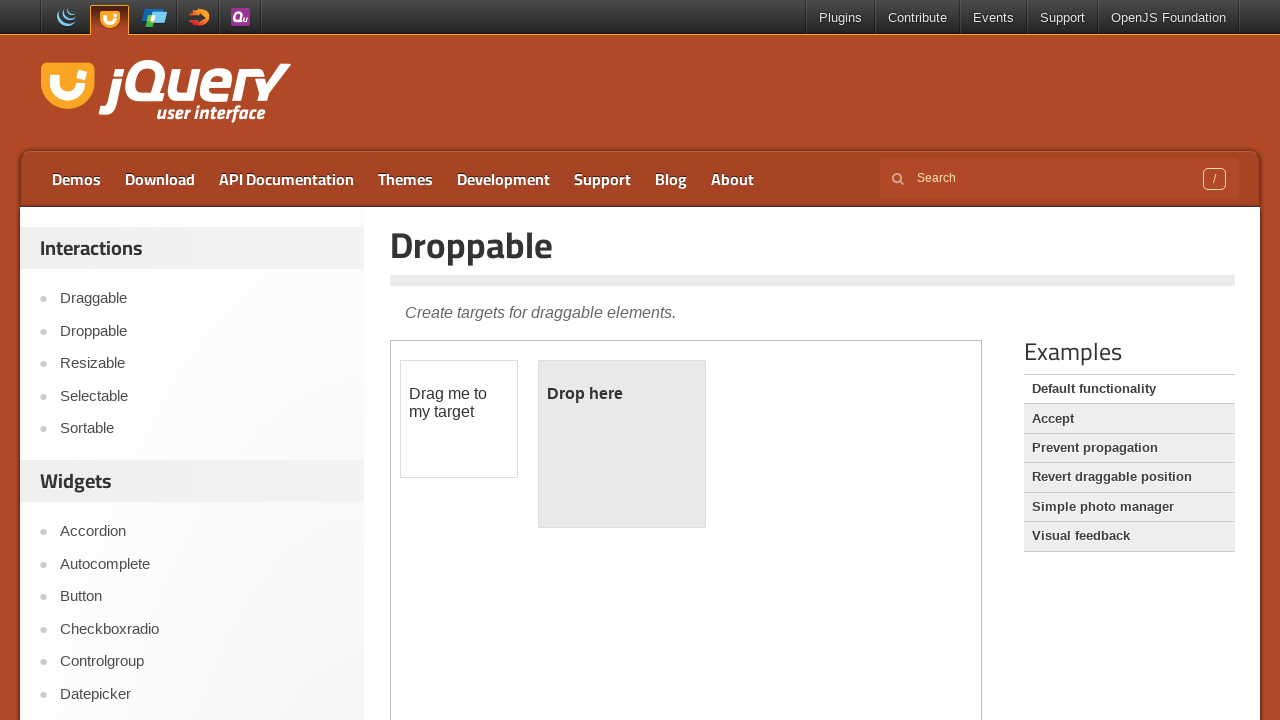

Located droppable target element within iframe
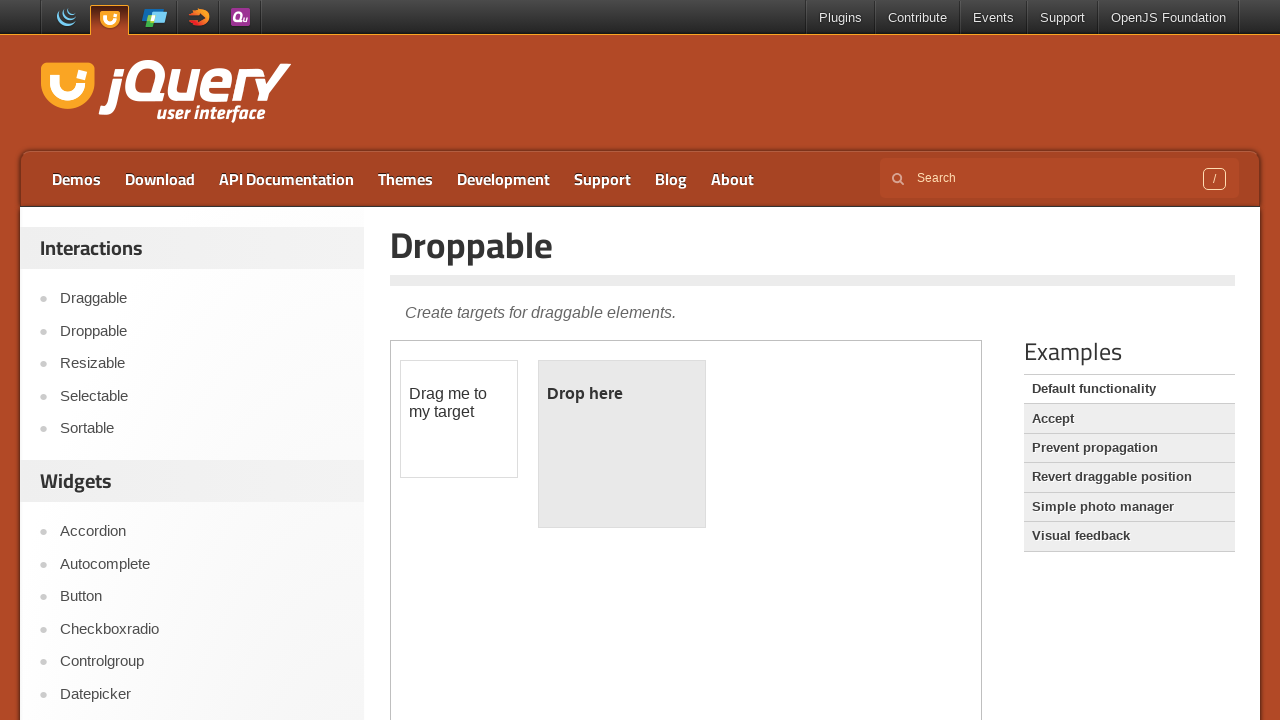

Dragged and dropped element onto target area at (622, 444)
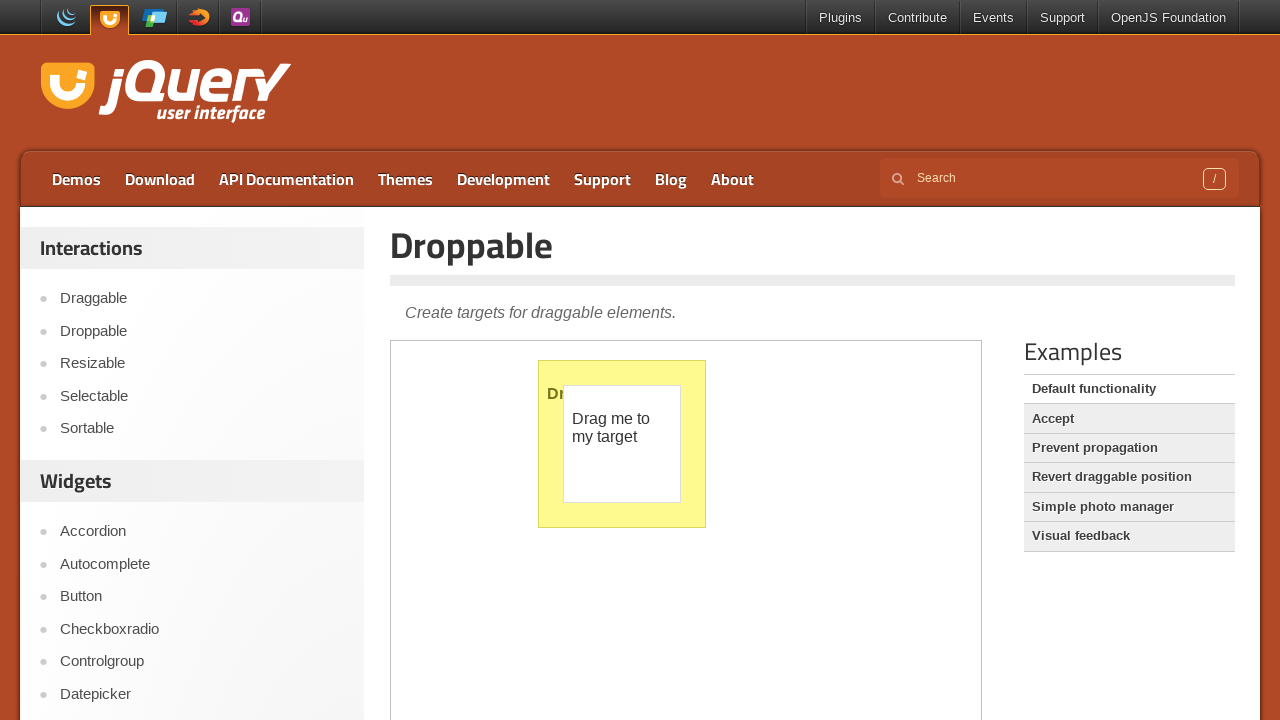

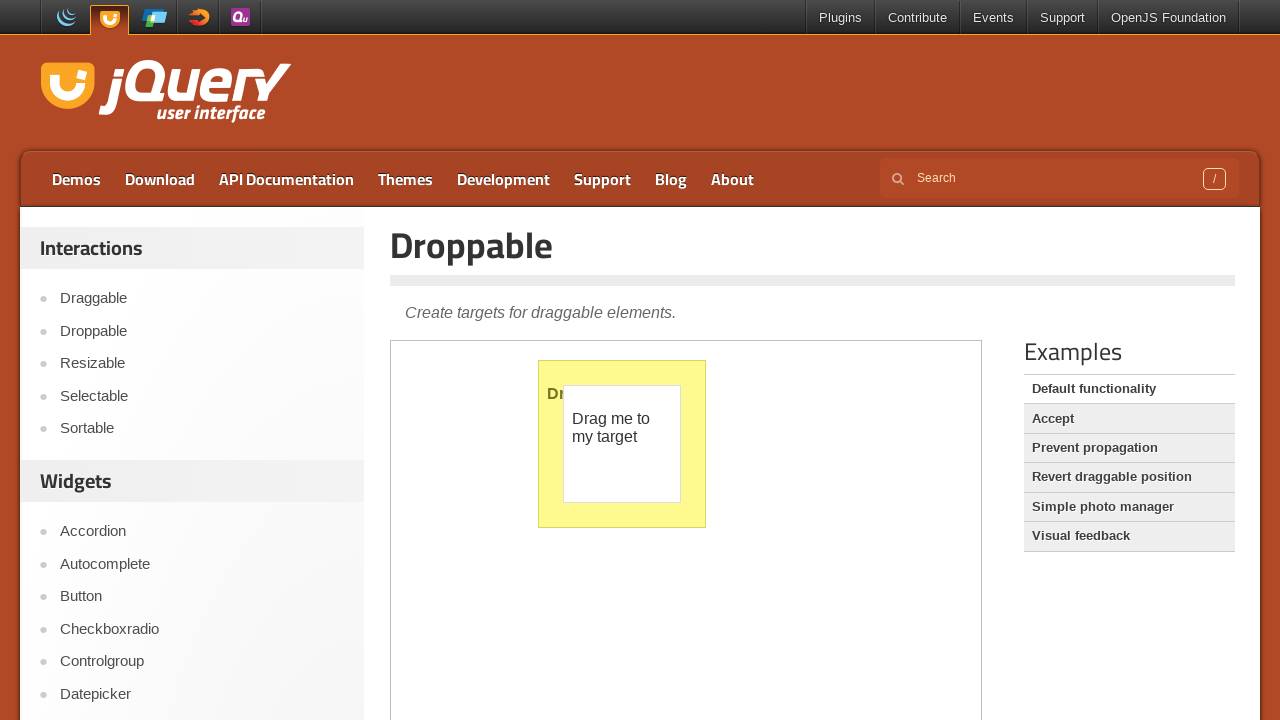